Tests a second registration form variant by filling in first name, last name, and email fields, then submitting and verifying successful registration message appears.

Starting URL: http://suninjuly.github.io/registration2.html

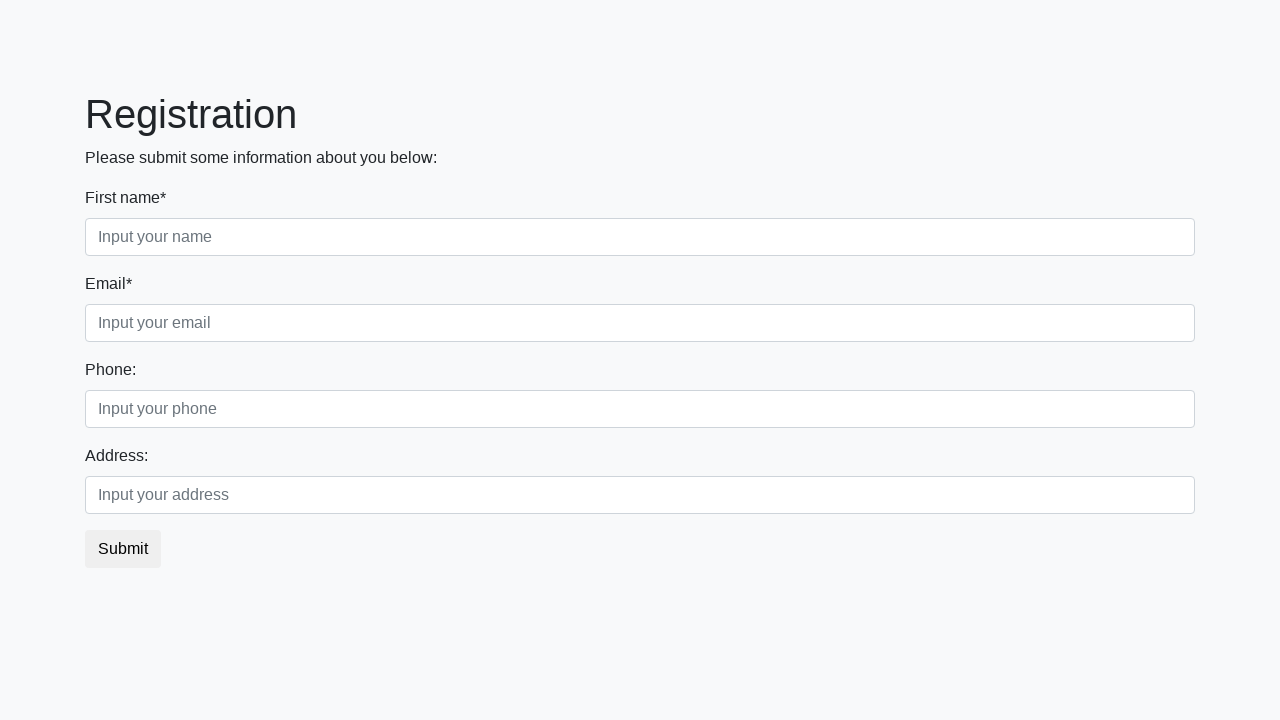

Filled first name field with 'Valeriy' on .form-control.first
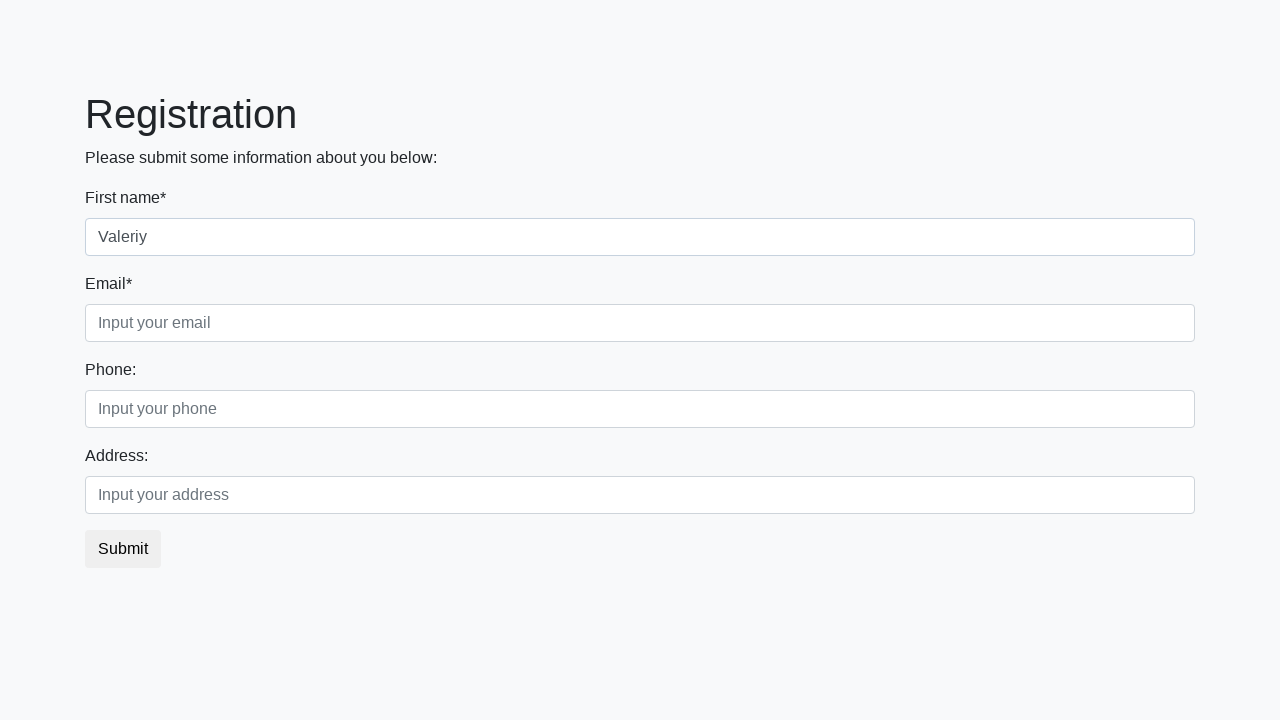

Filled last name field with 'Chernobrovyi' on .form-control.second
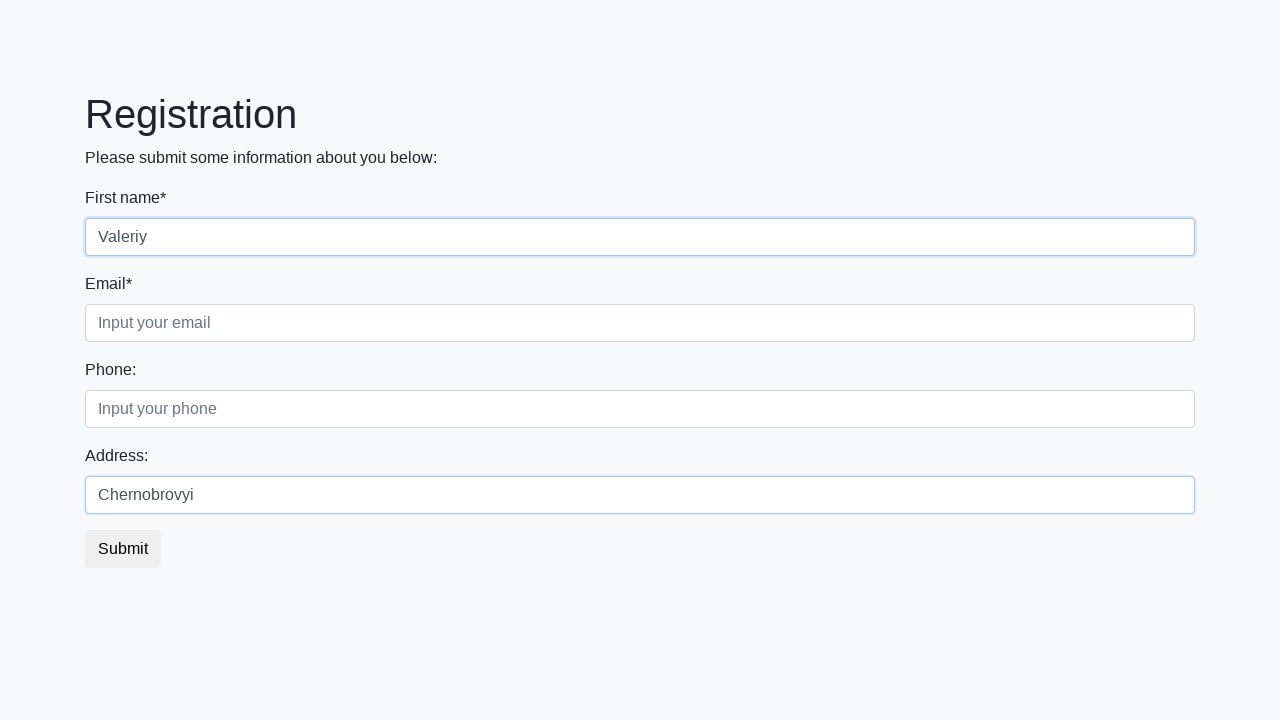

Filled email field with 'valerasergeevich@gmail.com' on .form-control.third
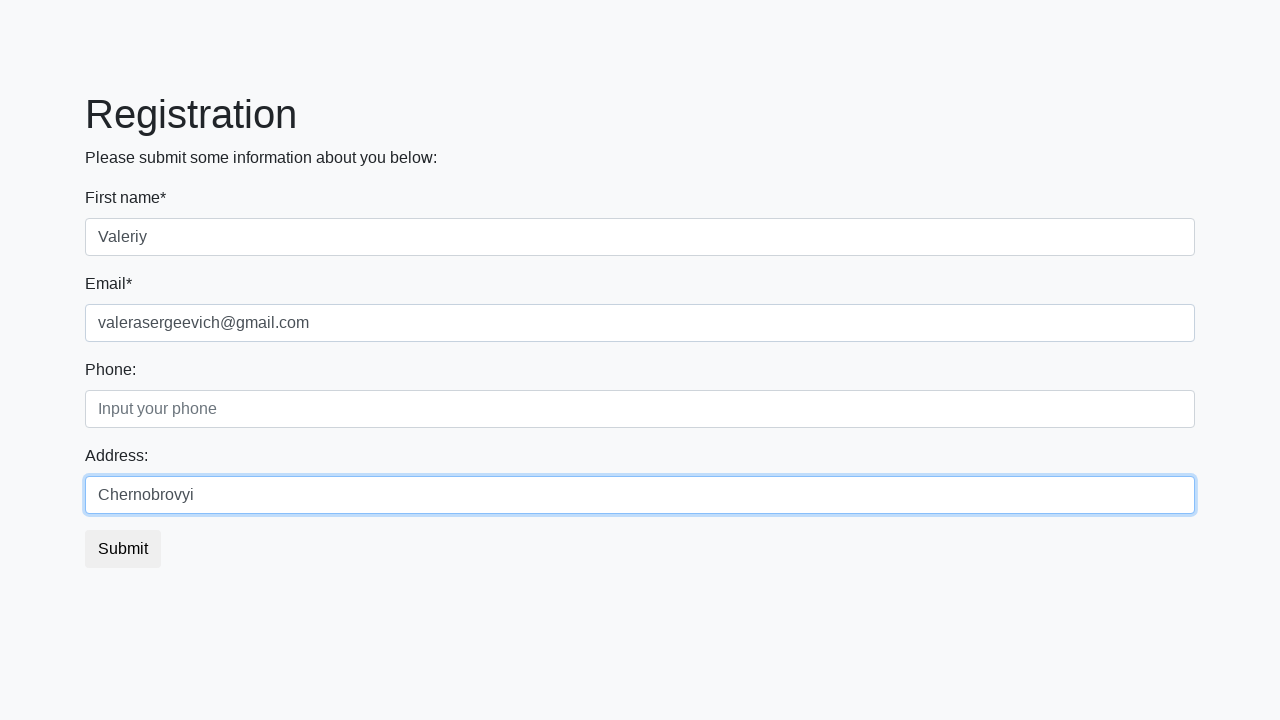

Clicked submit button to register at (123, 549) on button.btn
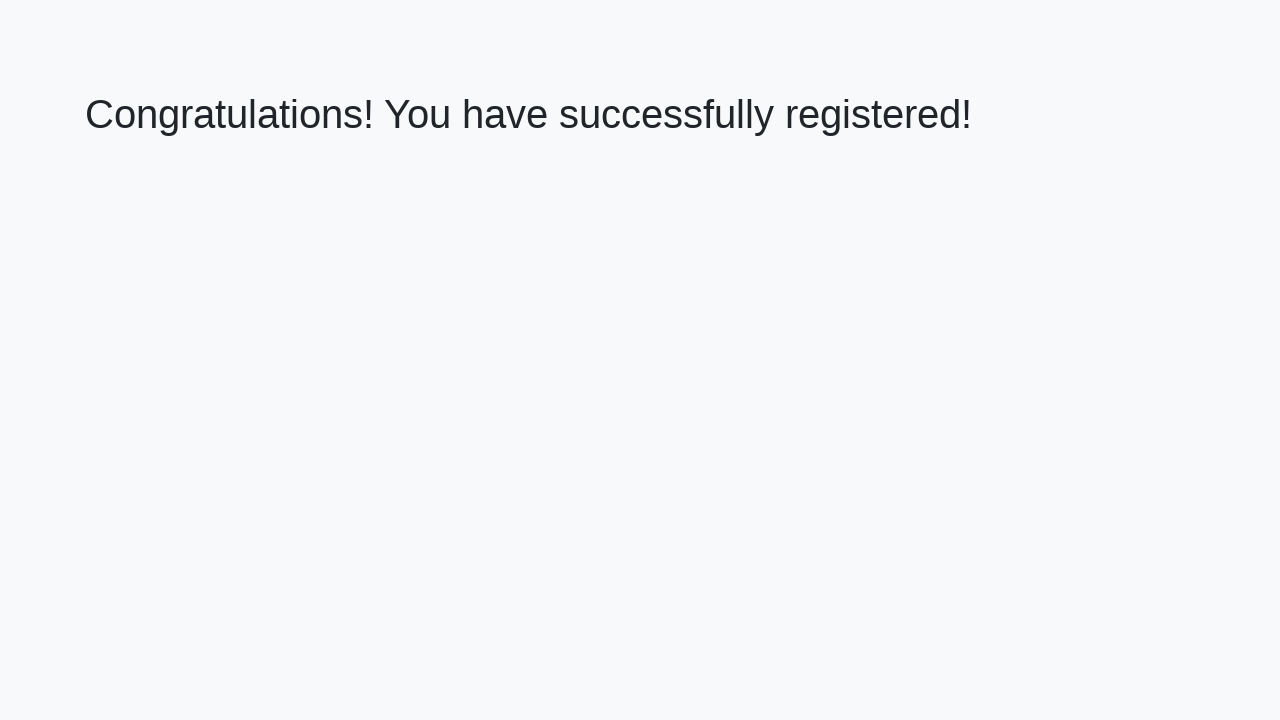

Success message heading loaded
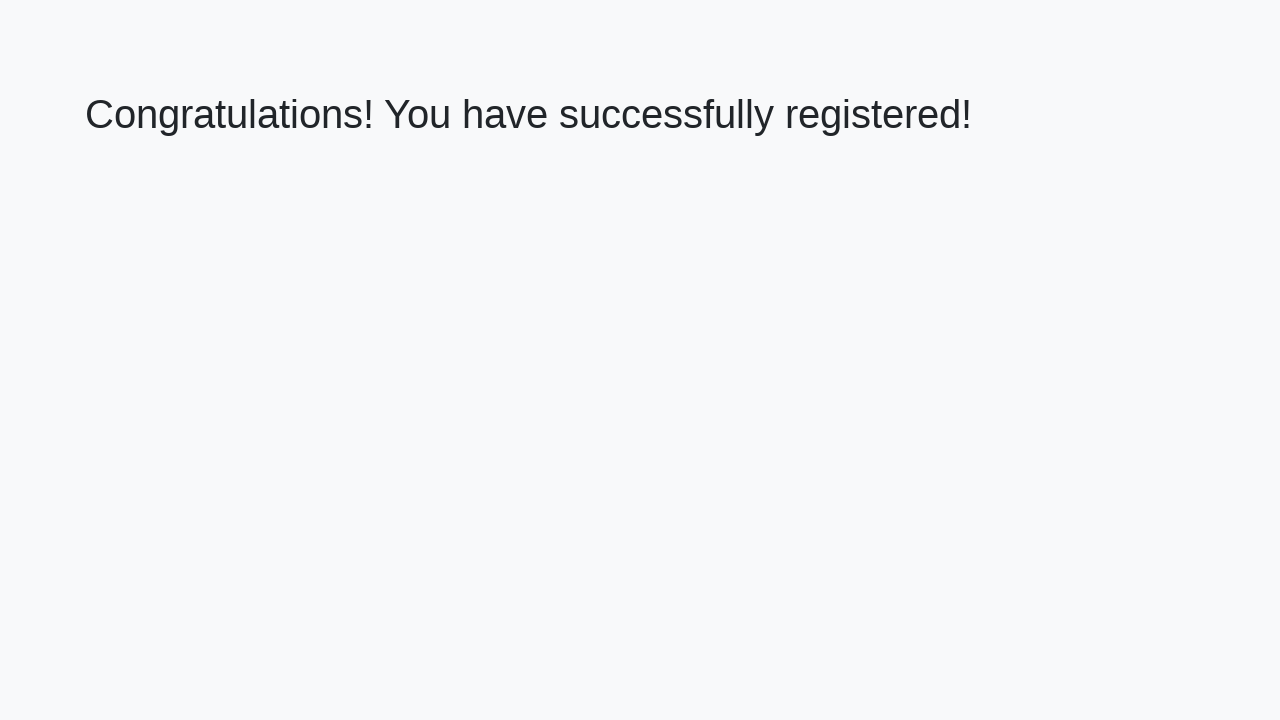

Retrieved success message text: 'Congratulations! You have successfully registered!'
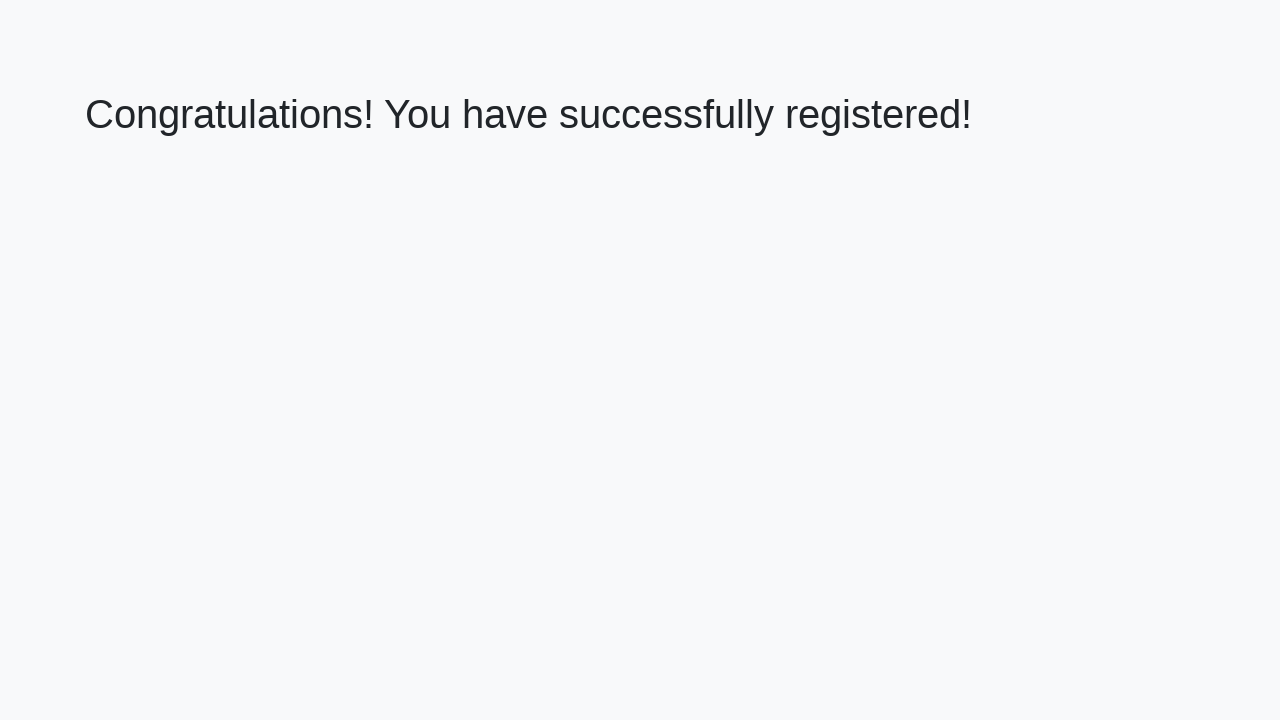

Verified successful registration message matches expected text
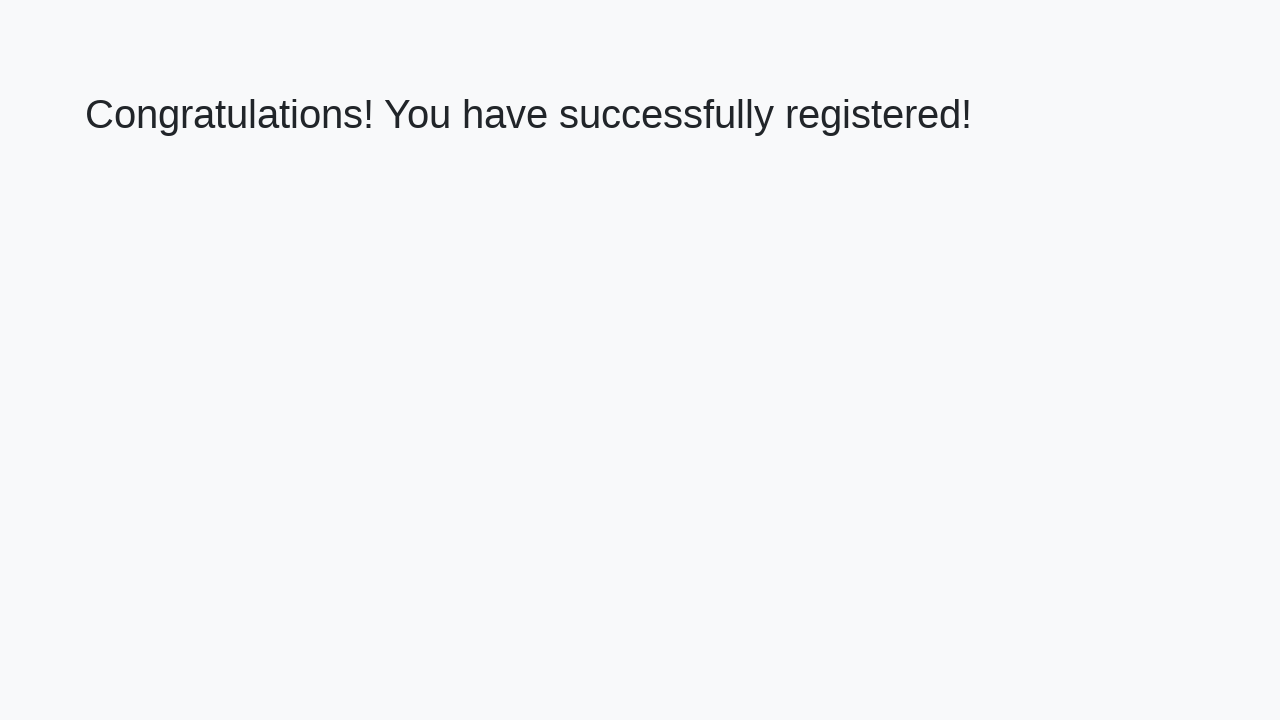

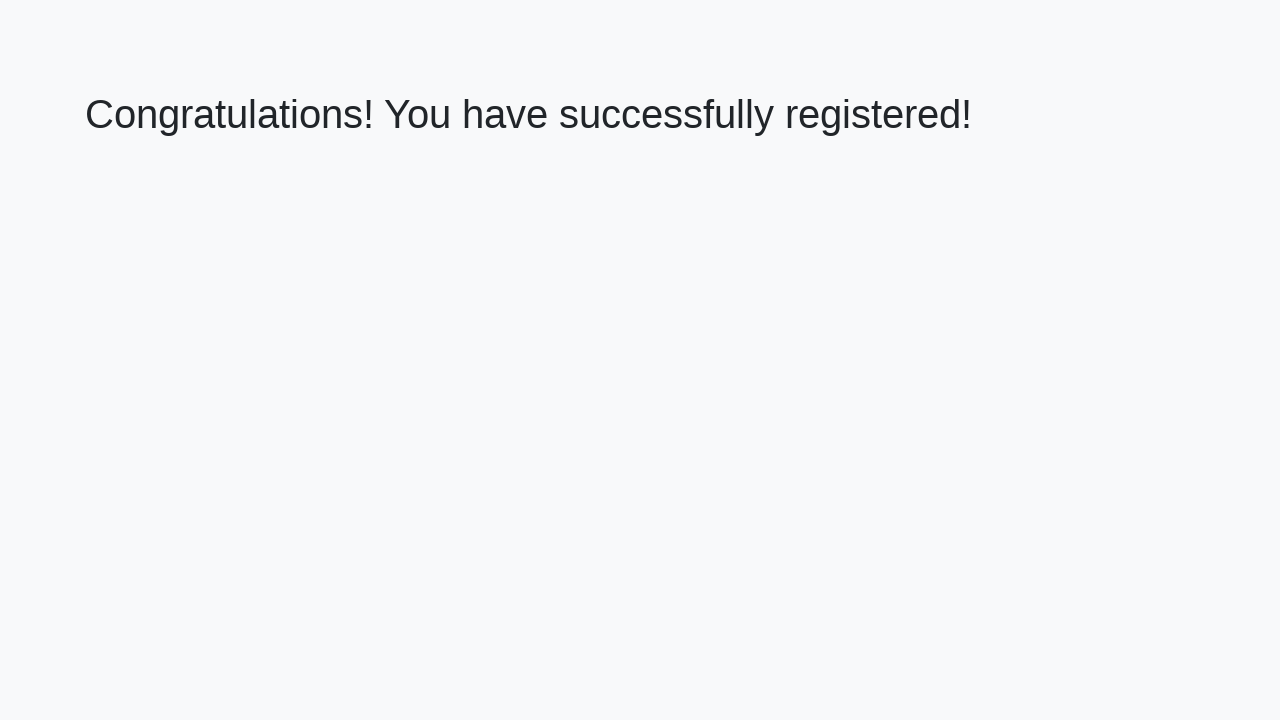